Tests a checkers game by making multiple moves on the board, verifying each move is successful, and then restarting the game to verify the board resets correctly

Starting URL: https://www.gamesforthebrain.com/game/checkers/

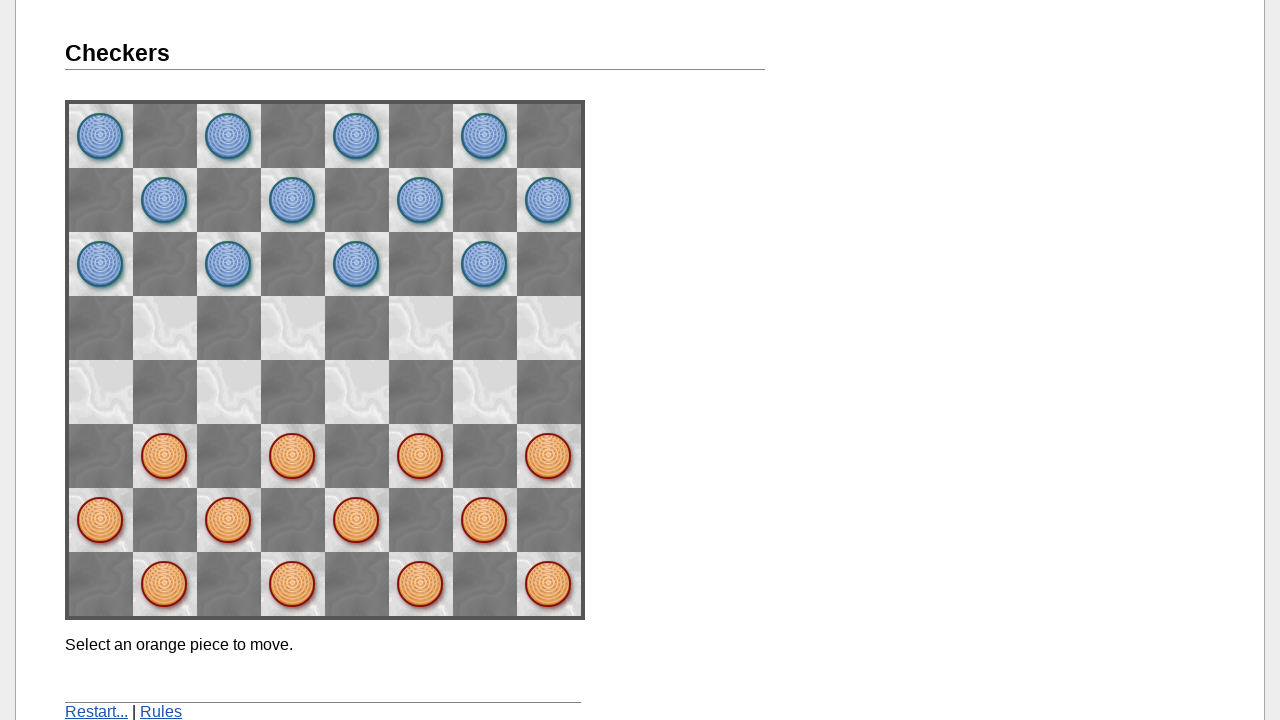

Navigated to checkers game URL
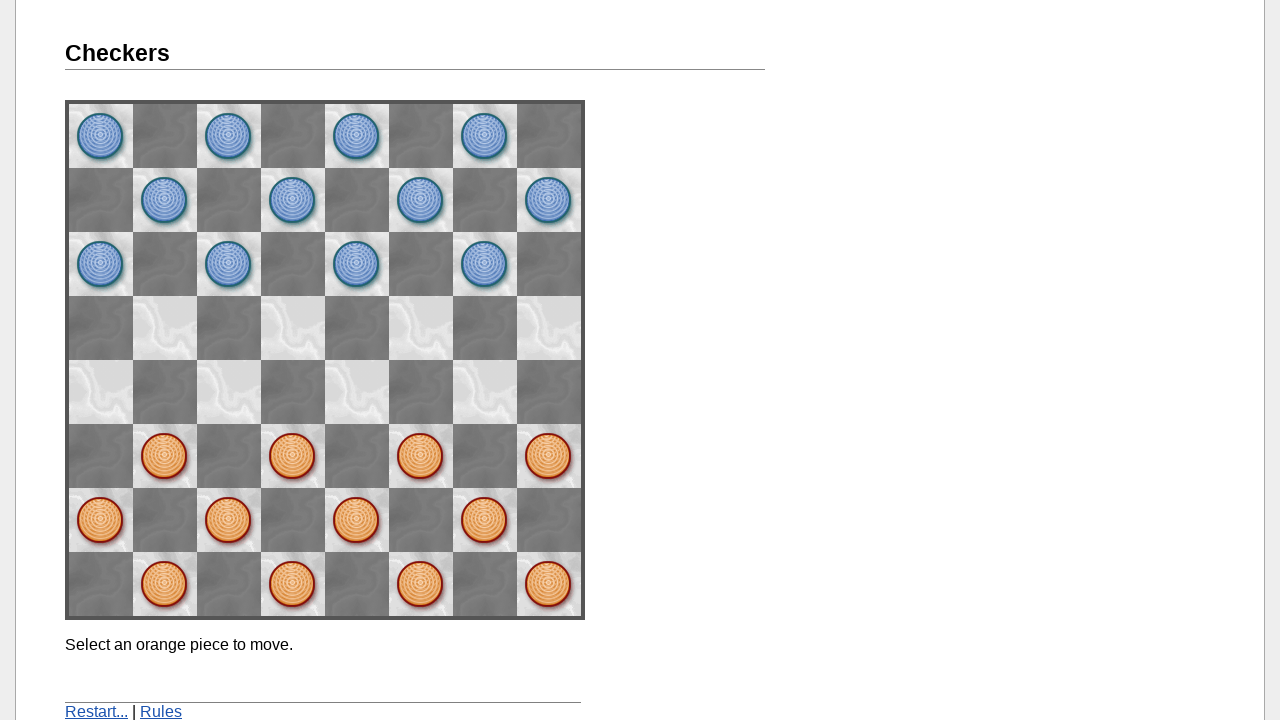

Verified page title is 'Checkers - Games for the Brain'
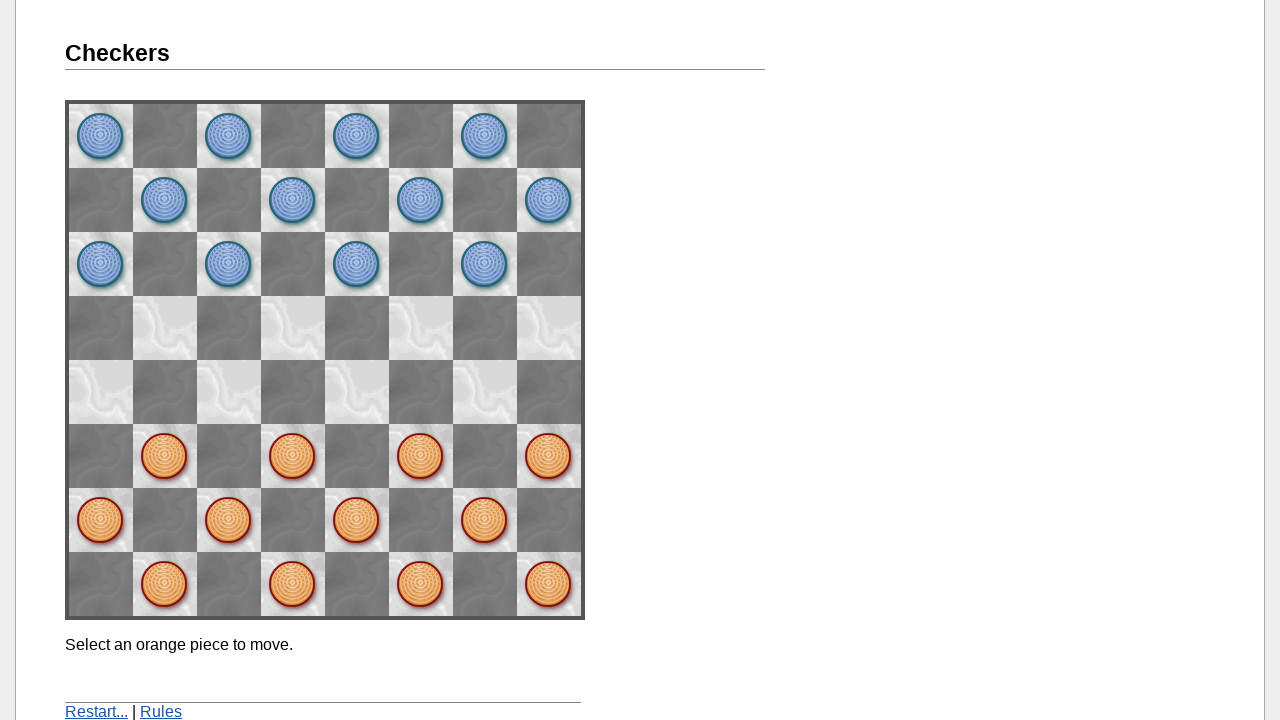

Clicked piece at position 62 at (165, 456) on img[src='you1.gif'][name='space62']
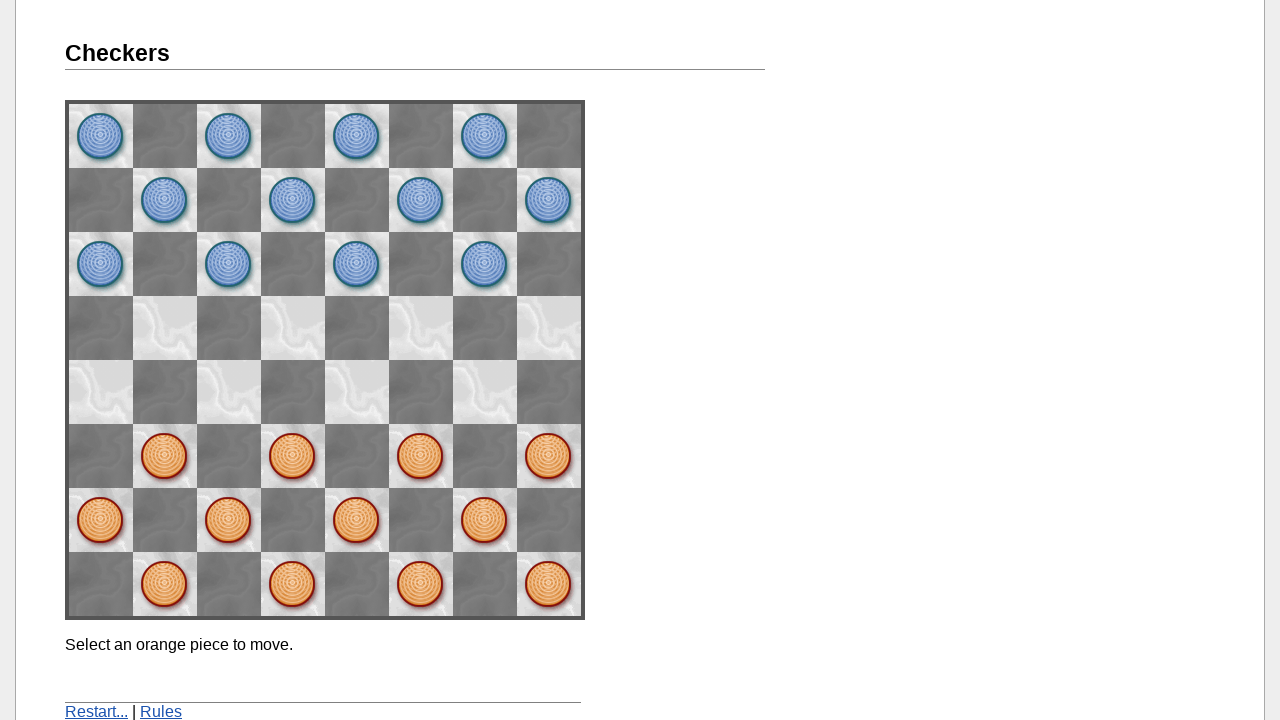

Clicked destination space 53 to move piece at (229, 392) on img[name='space53']
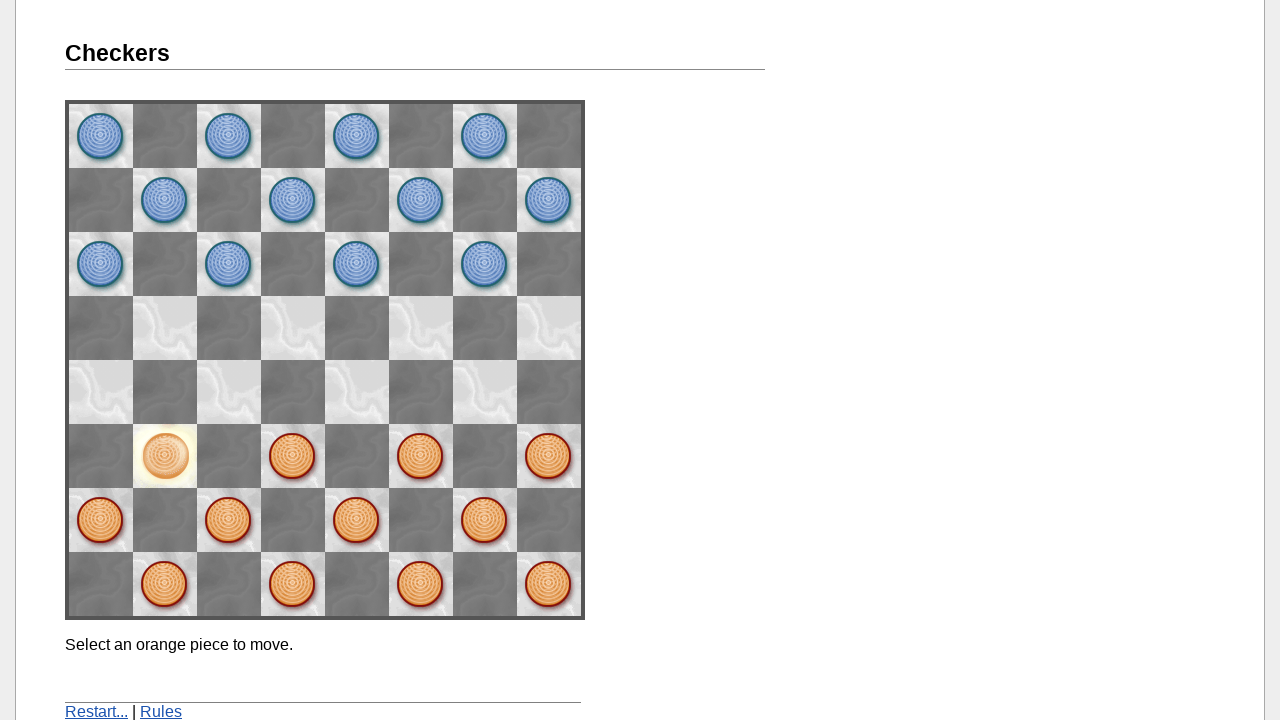

Waited 3 seconds for move 1 to complete
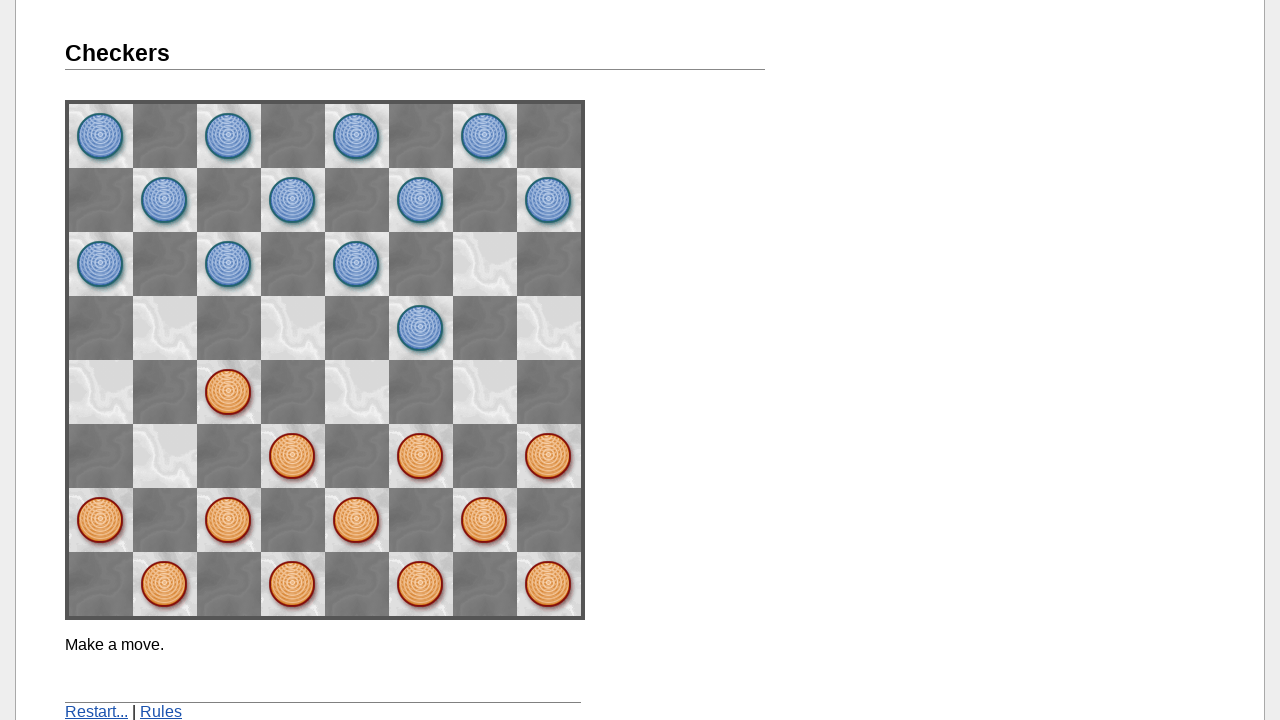

Verified move 1: orange piece at position 53
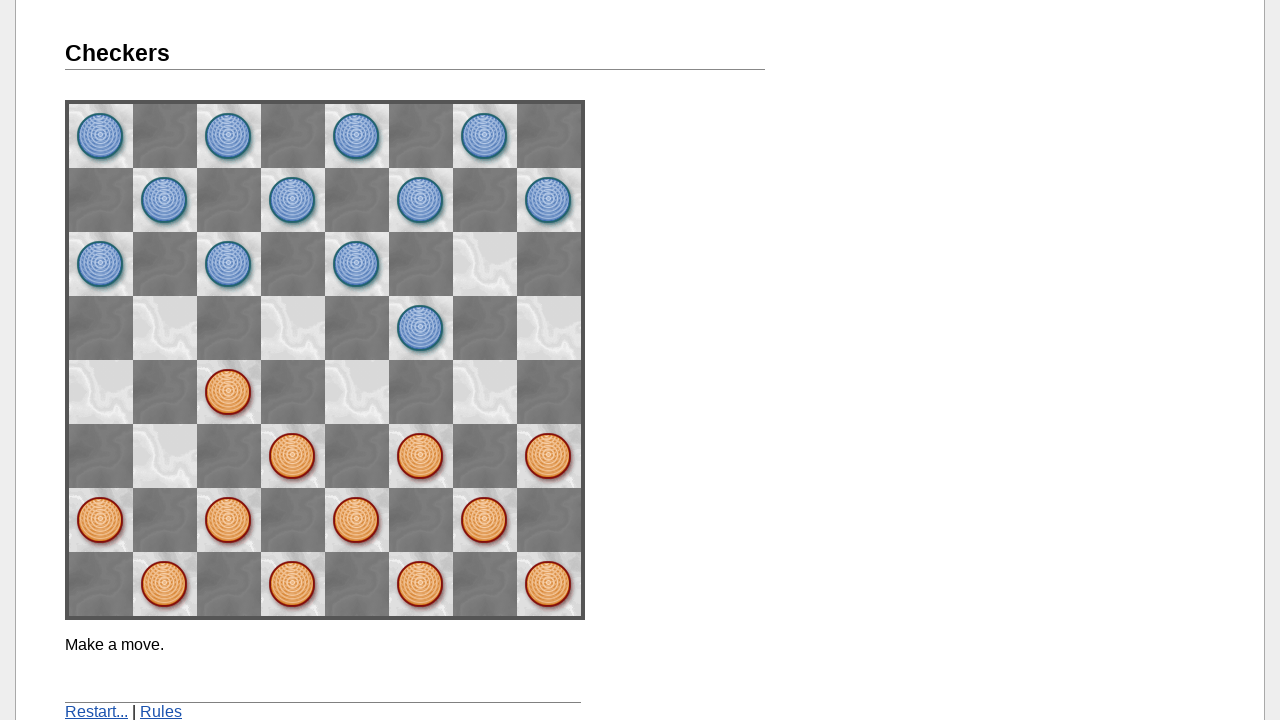

Clicked piece at position 53 at (229, 392) on img[src='you1.gif'][name='space53']
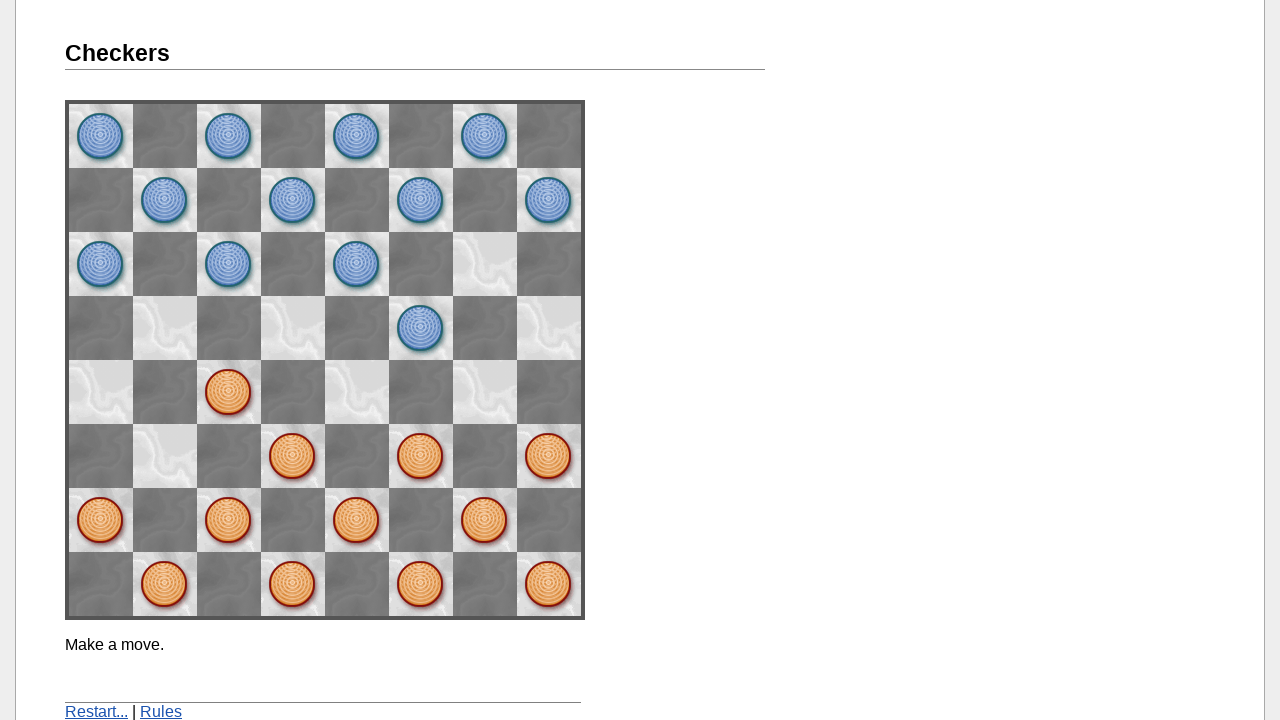

Clicked destination space 44 to move piece at (293, 328) on img[name='space44']
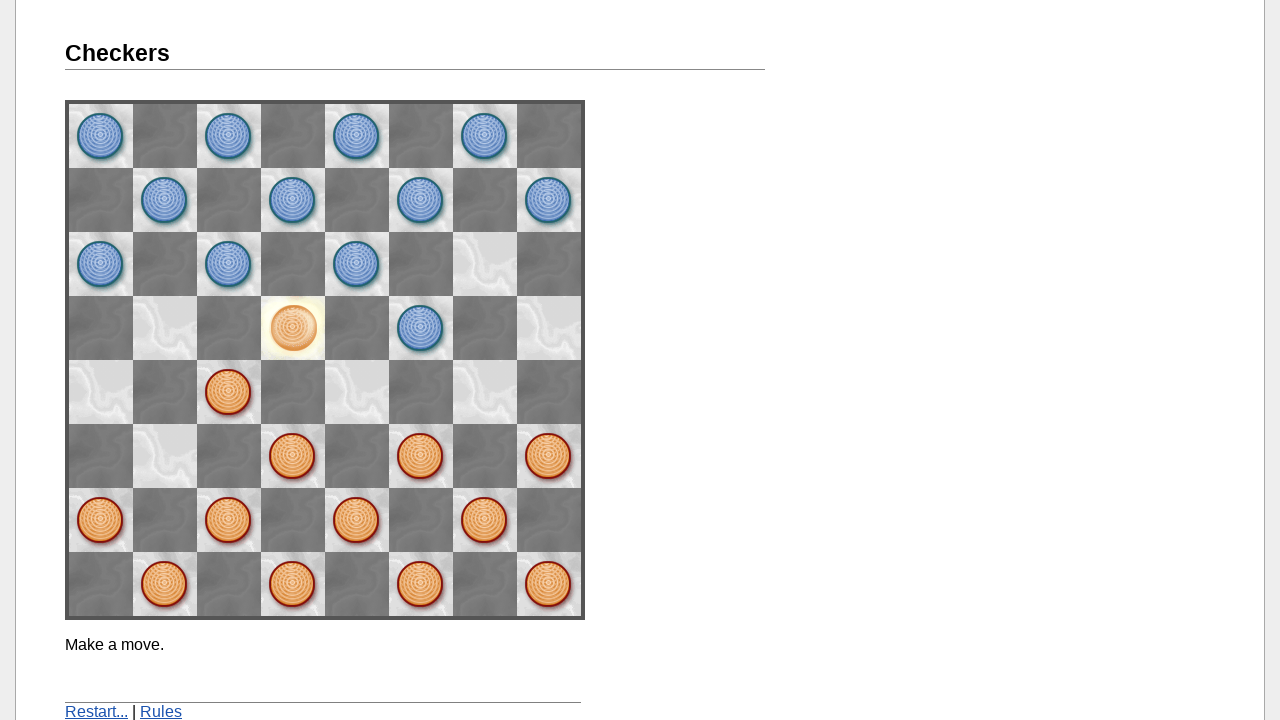

Waited 3 seconds for move 2 to complete
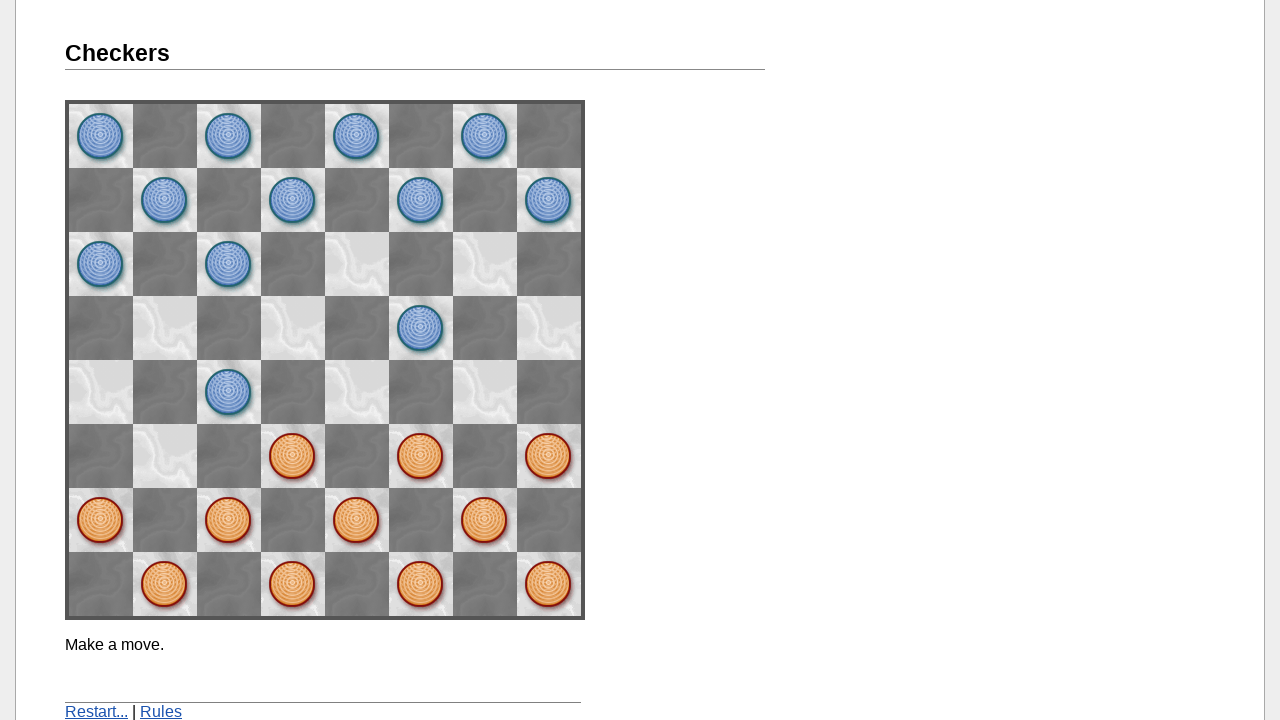

Verified move 2: piece at position 44 or AI moved to position 53
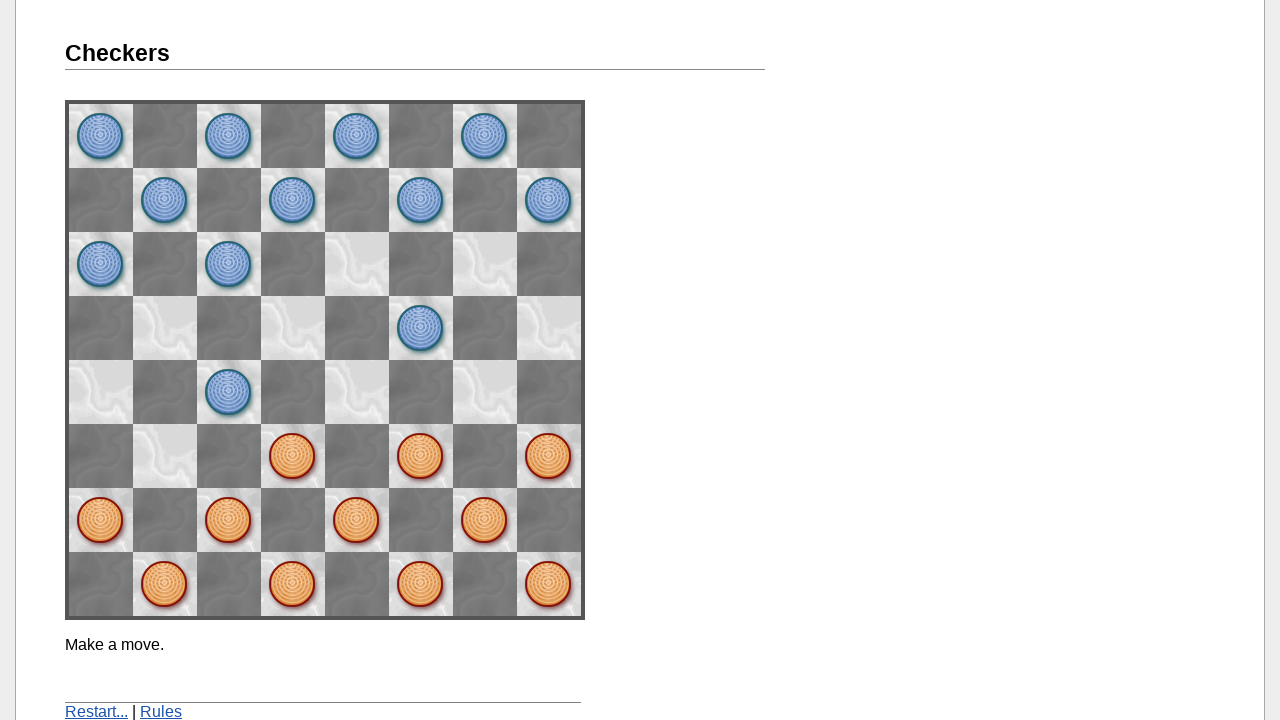

Clicked piece at position 42 at (293, 456) on img[src='you1.gif'][name='space42']
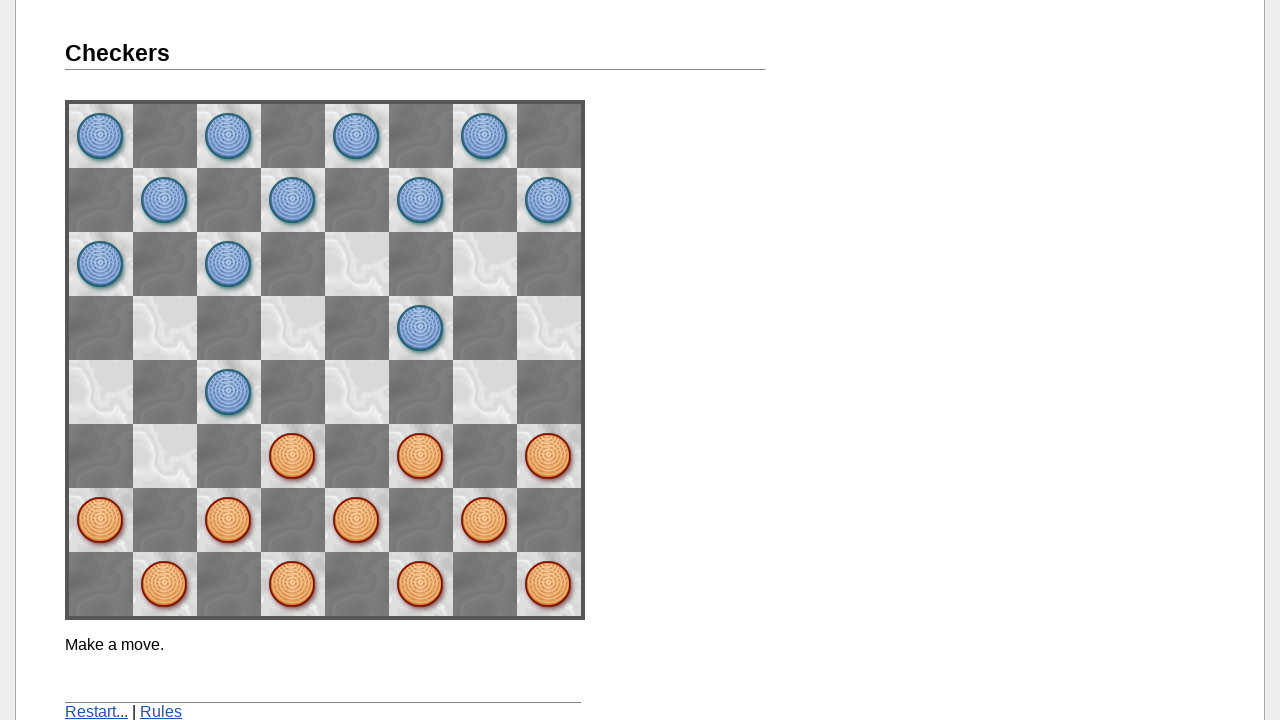

Clicked destination space 33 to move piece at (357, 392) on img[name='space33']
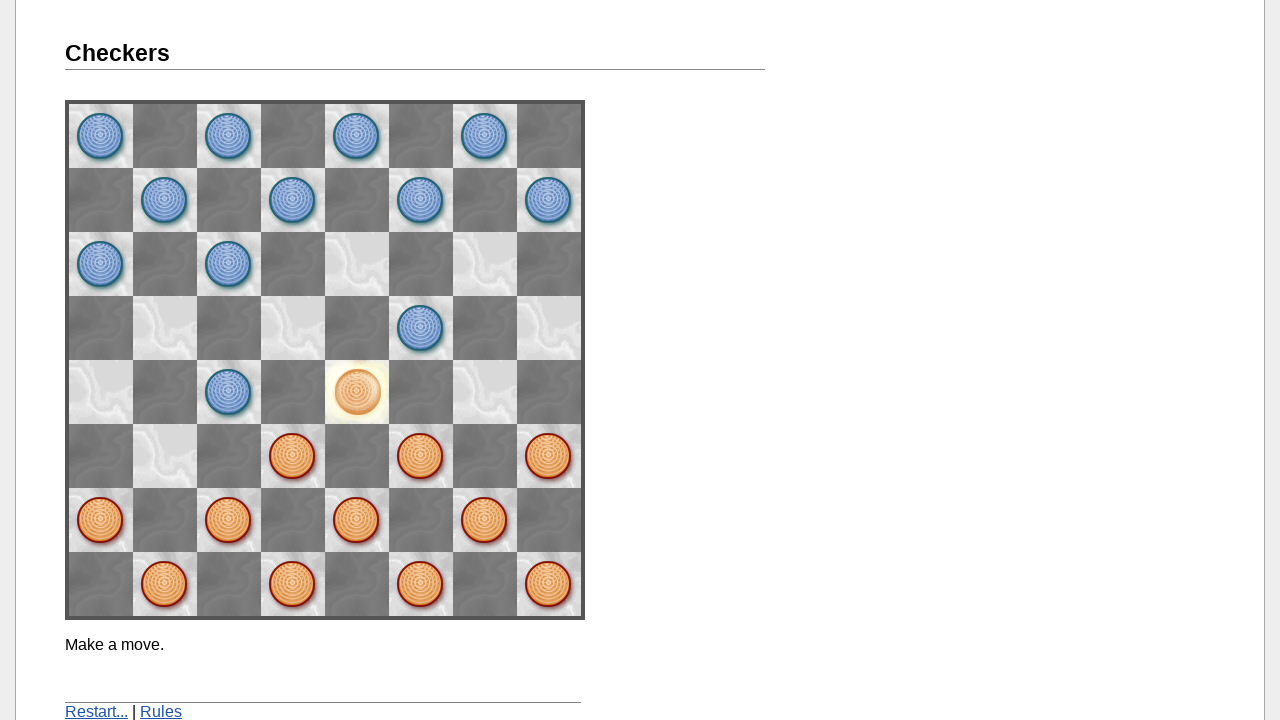

Waited 3 seconds for move 3 to complete
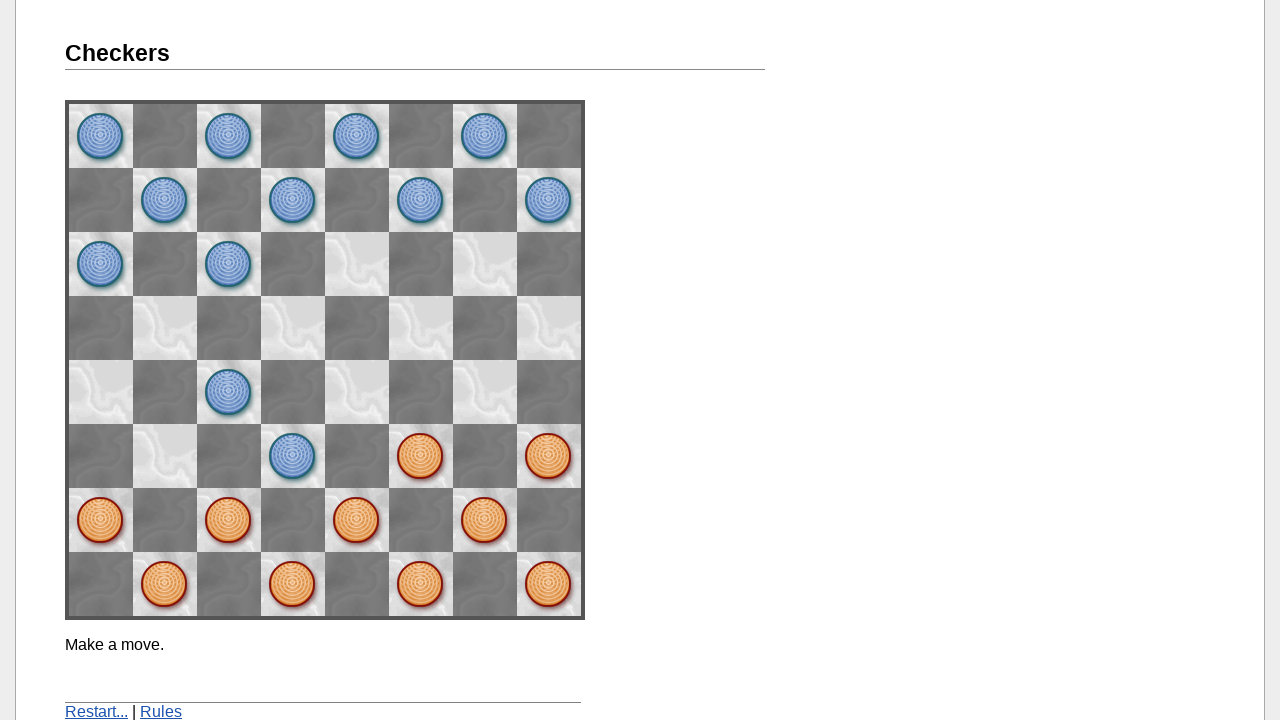

Verified move 3: piece at position 33 or AI moved to position 42
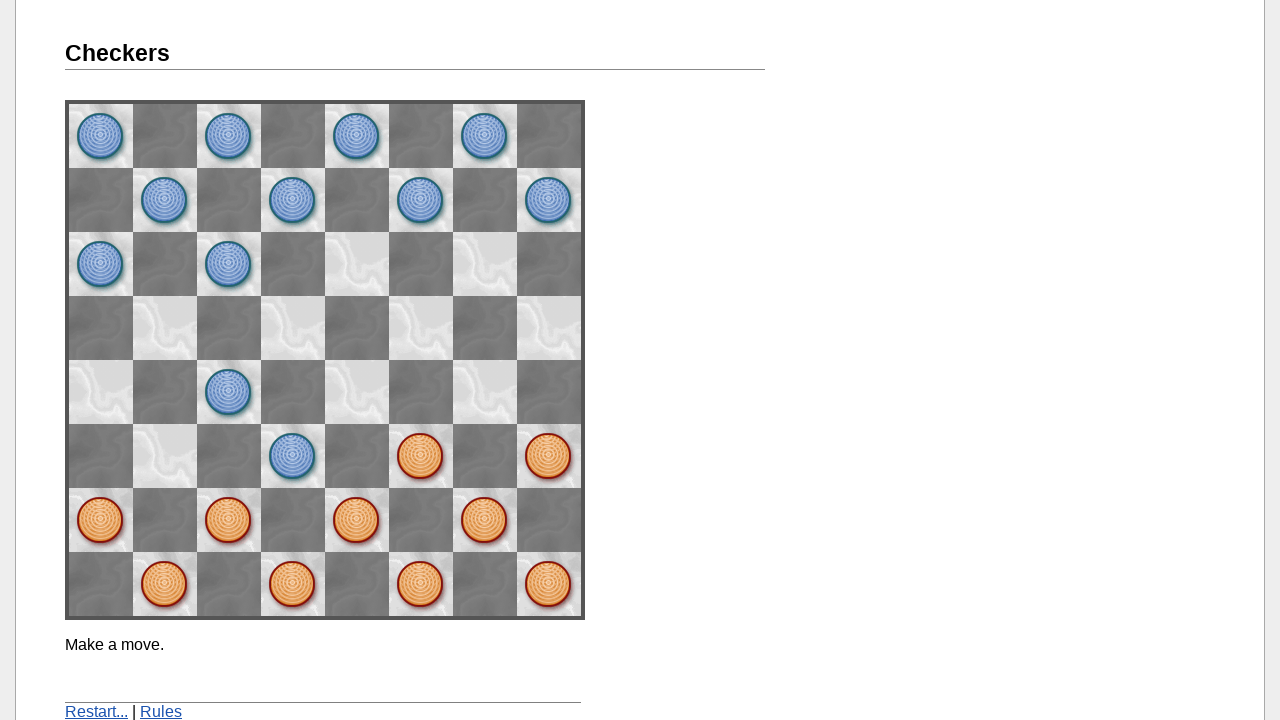

Clicked piece at position 22 at (421, 456) on img[src='you1.gif'][name='space22']
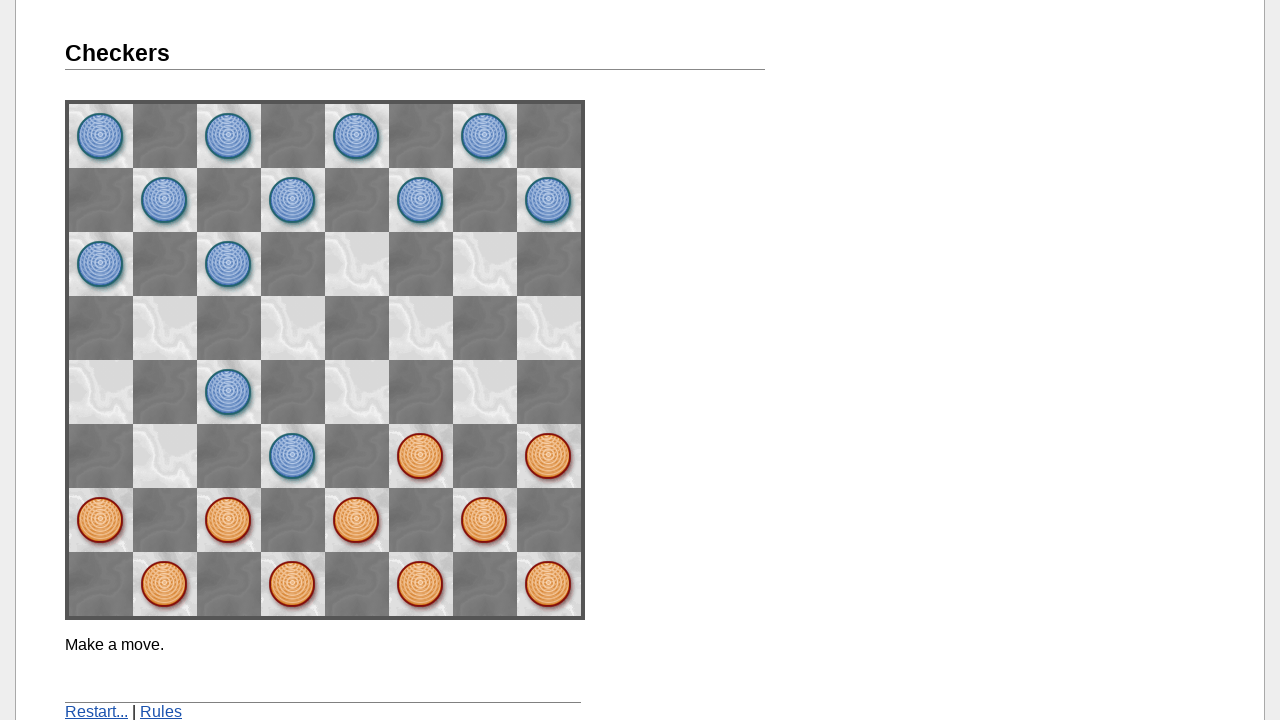

Clicked destination space 33 to move piece at (357, 392) on img[name='space33']
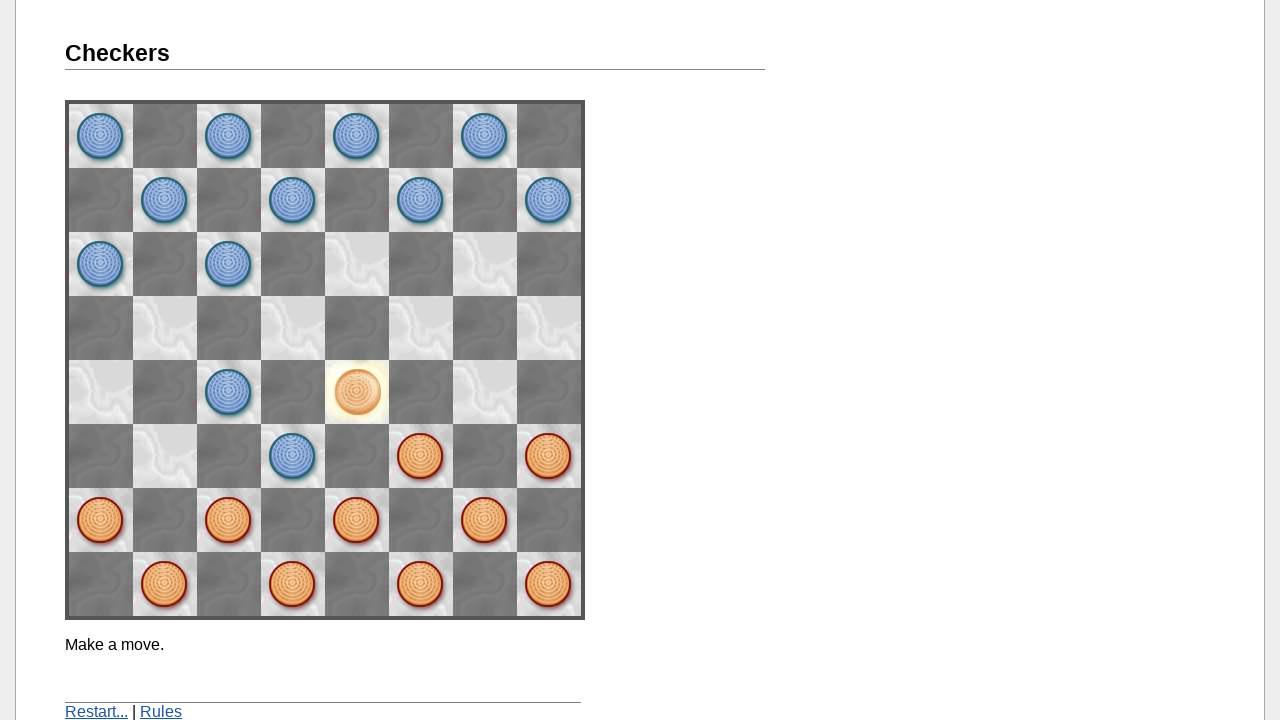

Waited 3 seconds for move 4 to complete
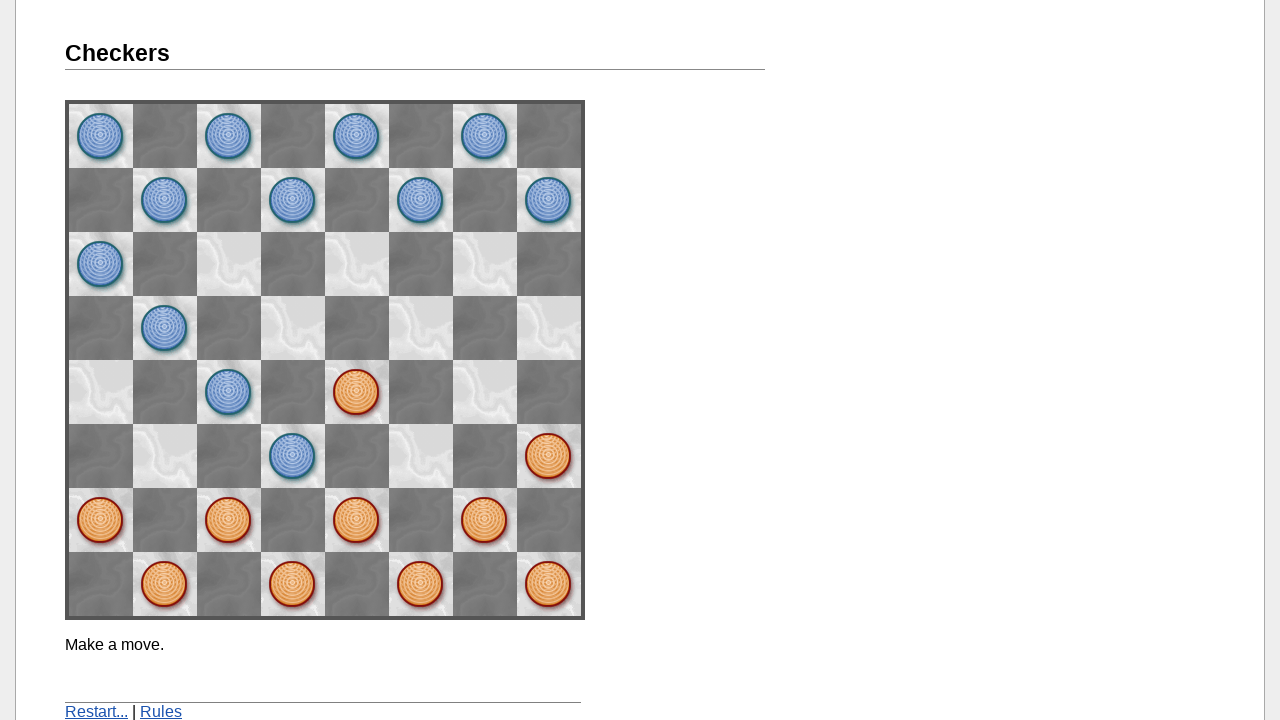

Verified move 4: piece at position 33 or AI moved to position 22
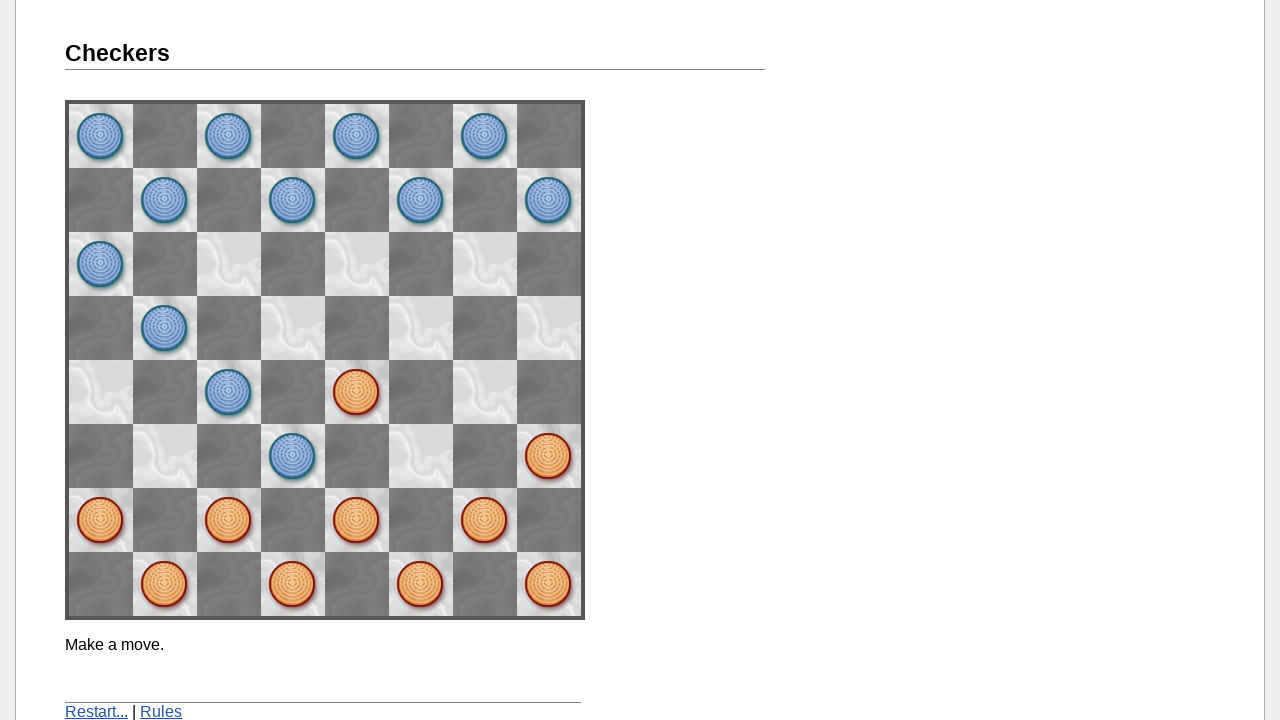

Clicked piece at position 02 at (549, 456) on img[src='you1.gif'][name='space02']
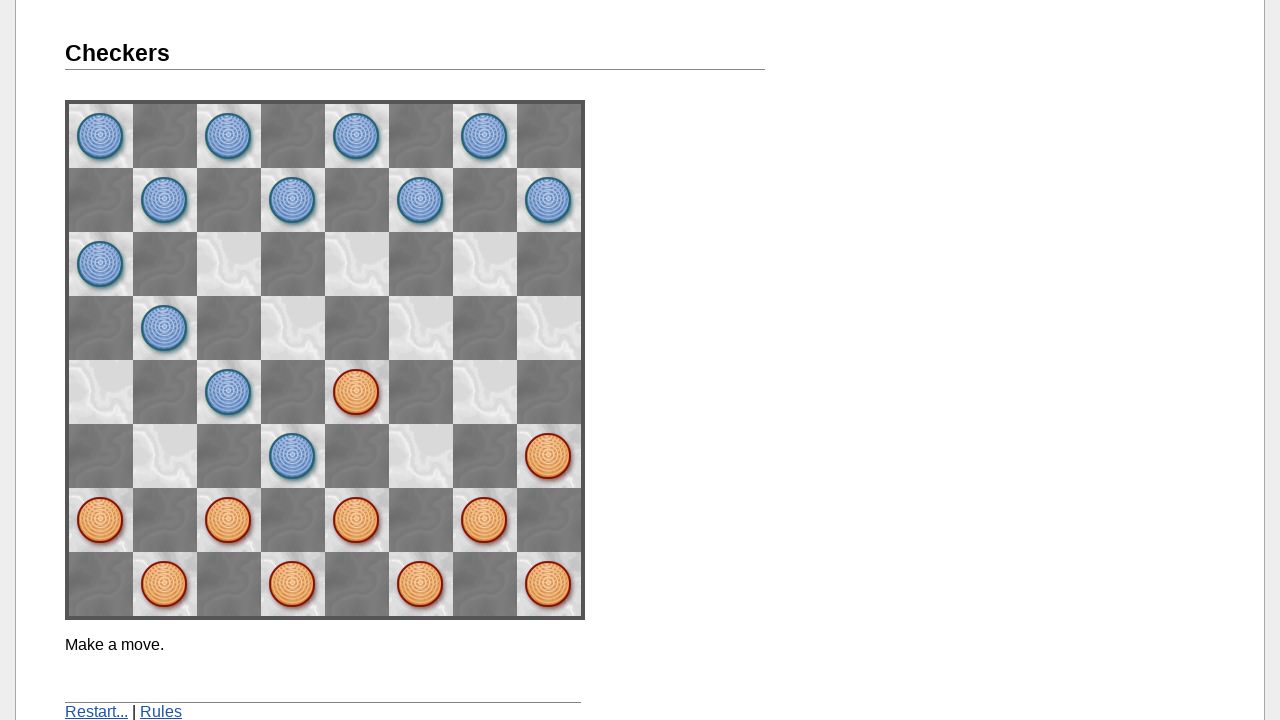

Clicked destination space 13 to move piece at (485, 392) on img[name='space13']
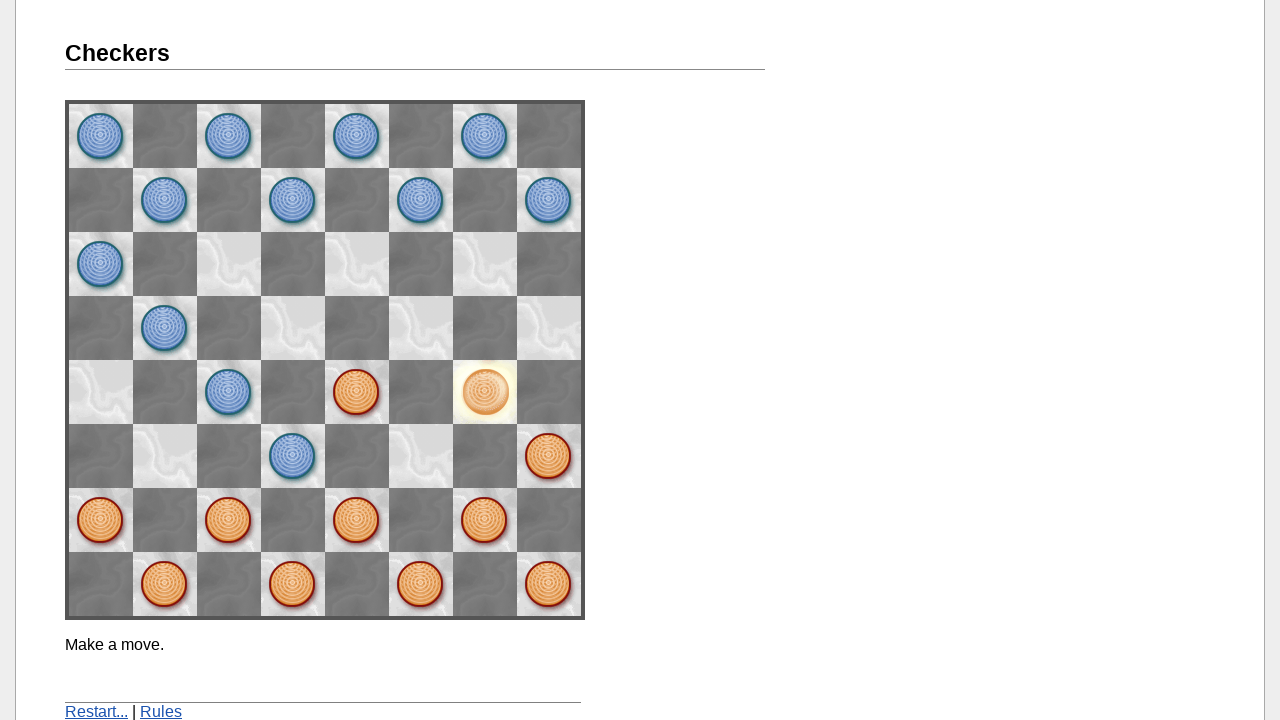

Waited 3 seconds for move 5 to complete
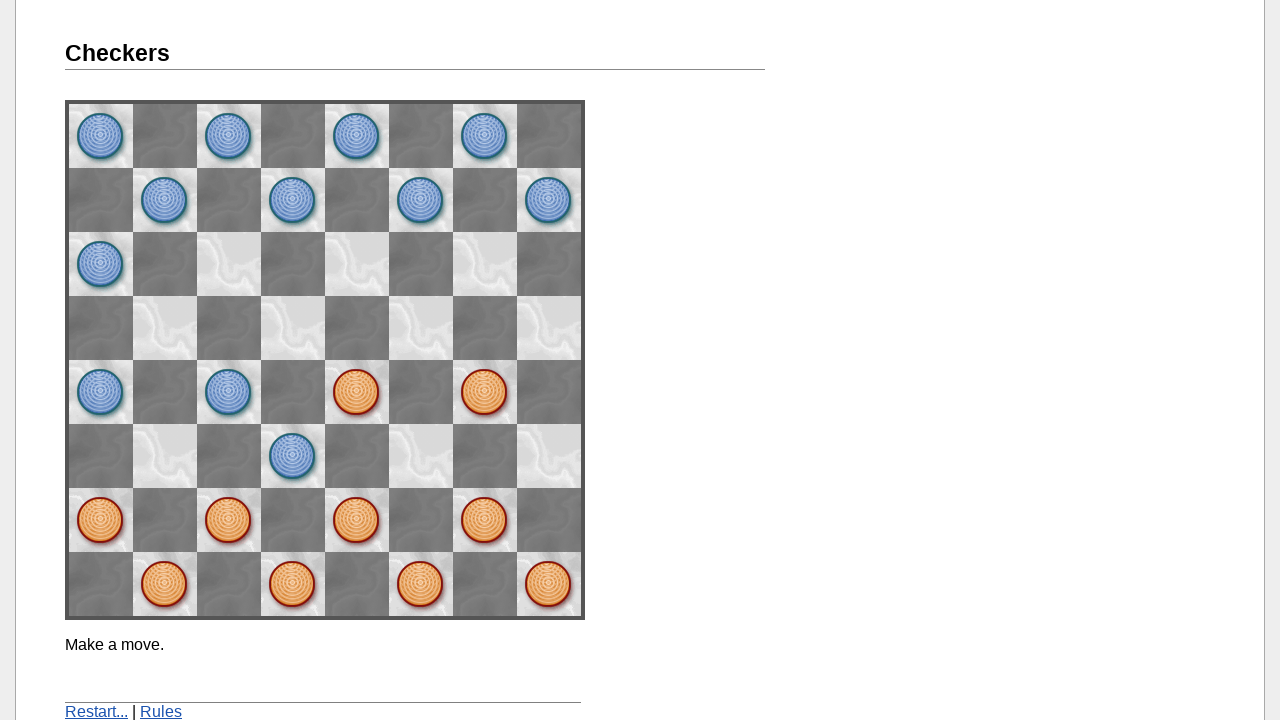

Verified move 5: piece at position 13 or AI moved to position 02
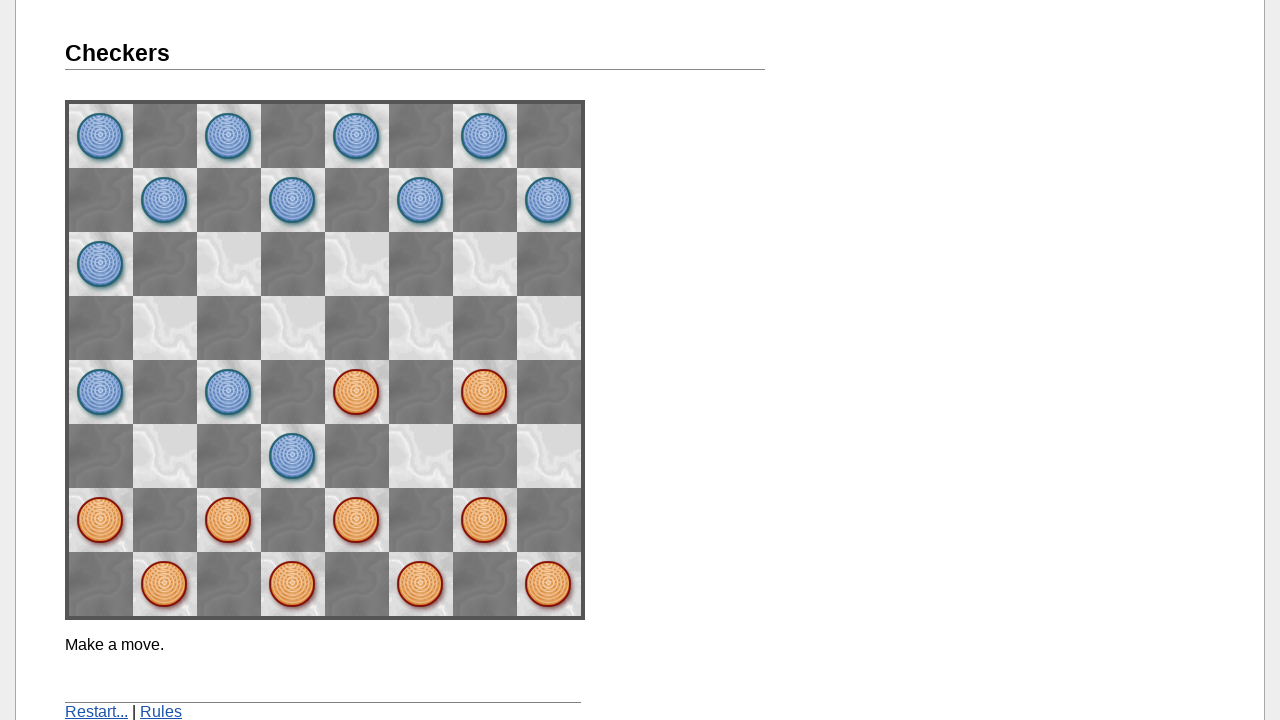

Clicked Restart button at (96, 712) on a:has-text('Restart')
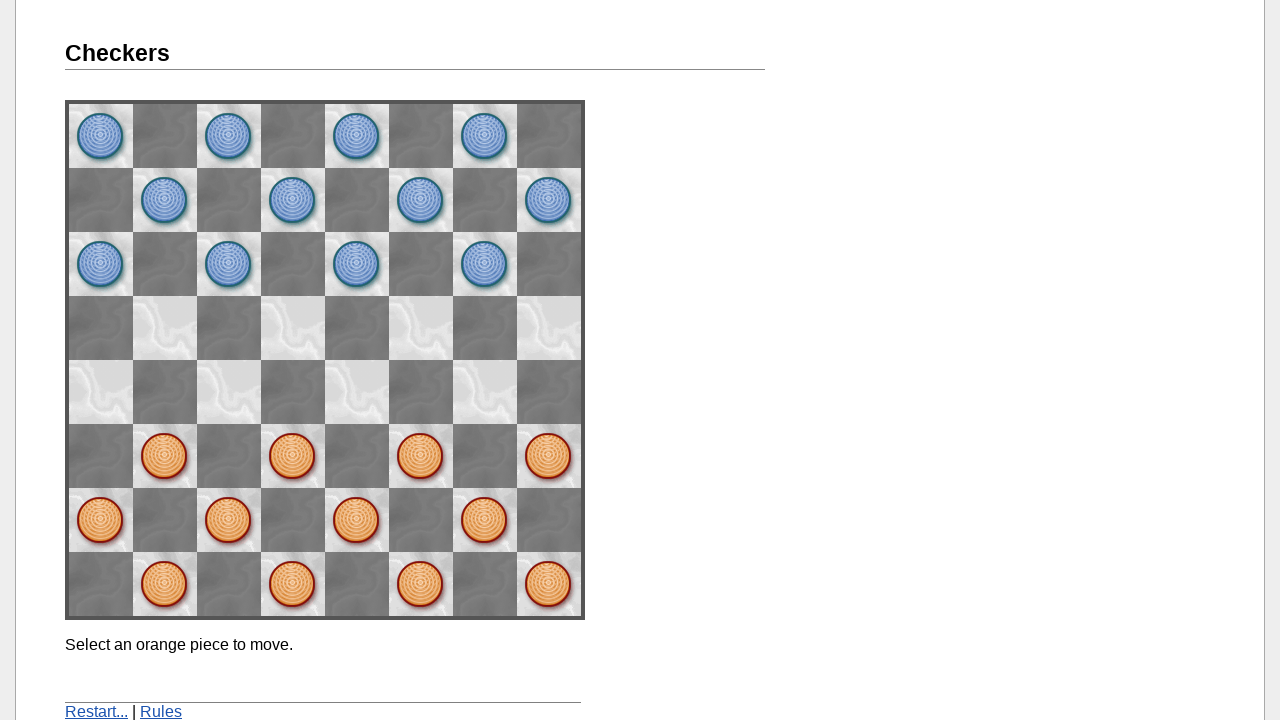

Counted orange pieces in row 0: 4
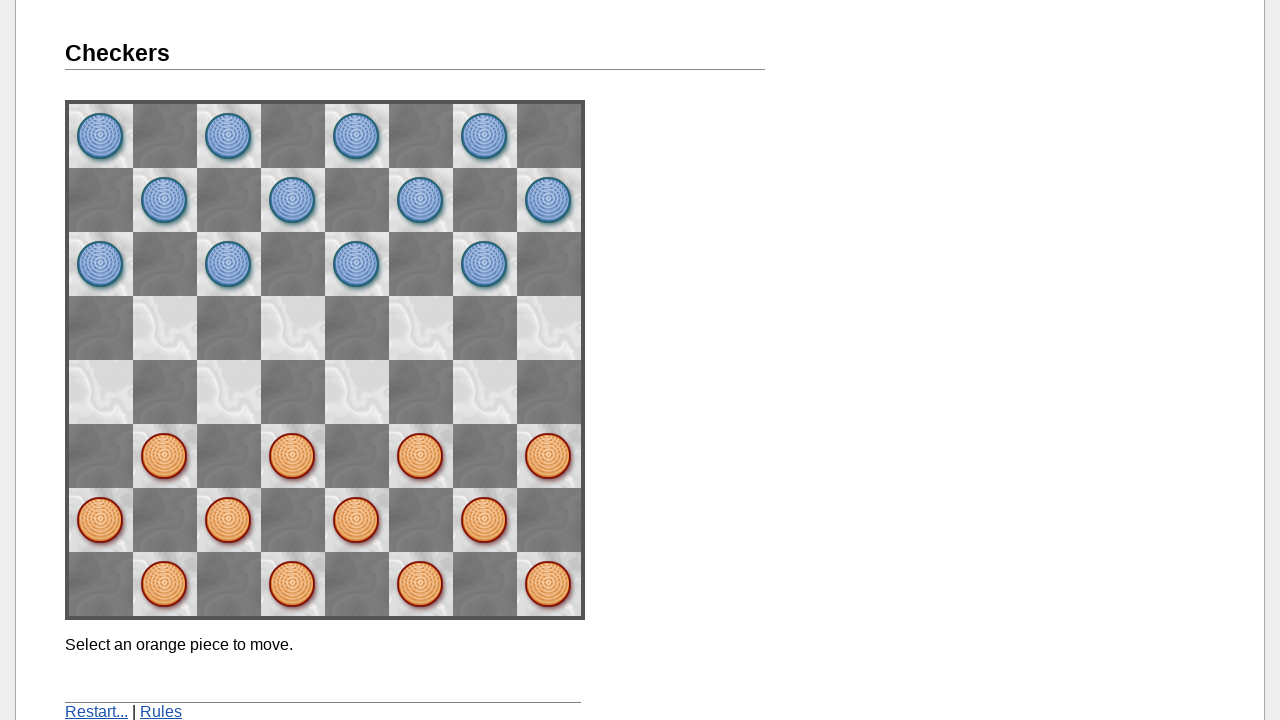

Counted orange pieces in row 1: 4
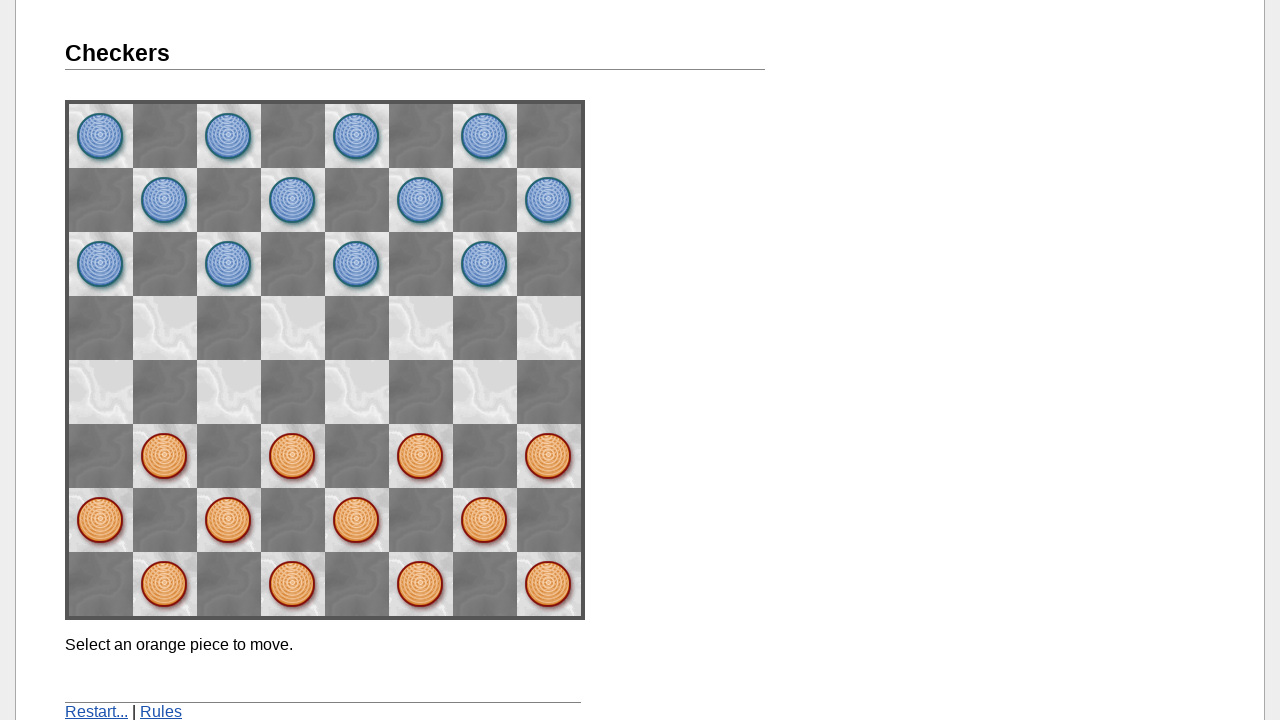

Counted orange pieces in row 2: 4
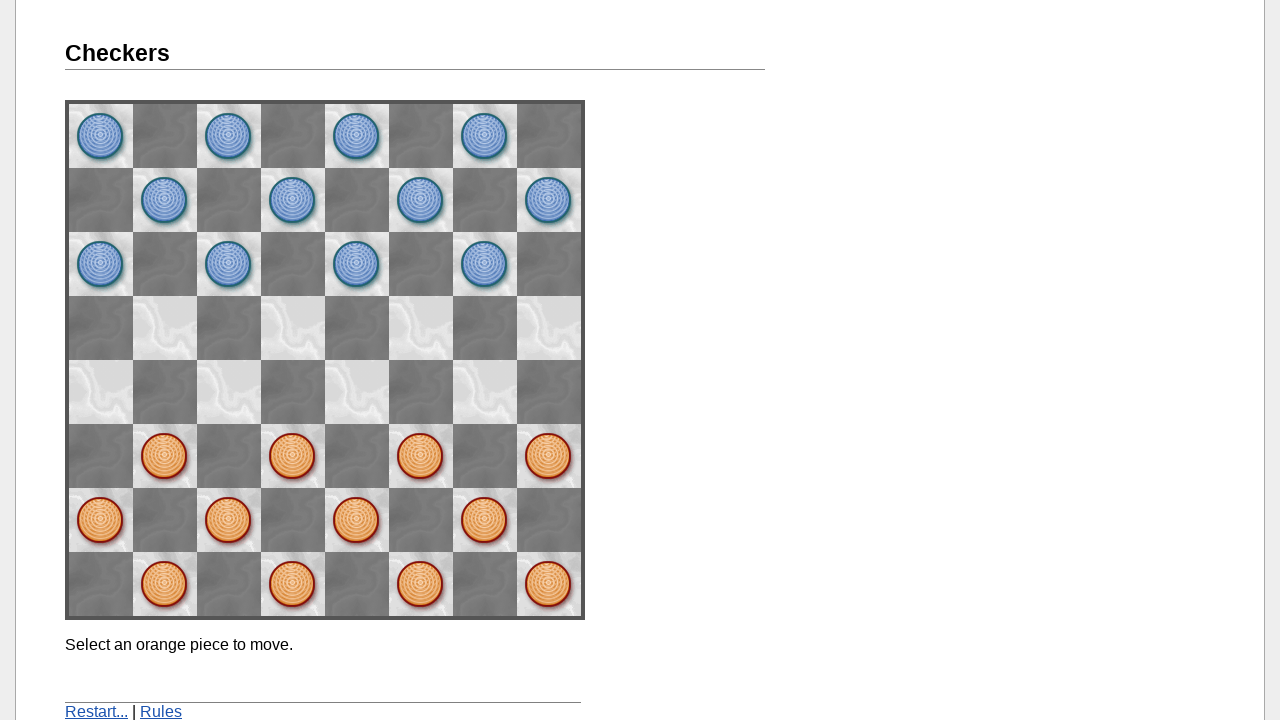

Counted orange pieces in row 3: 0
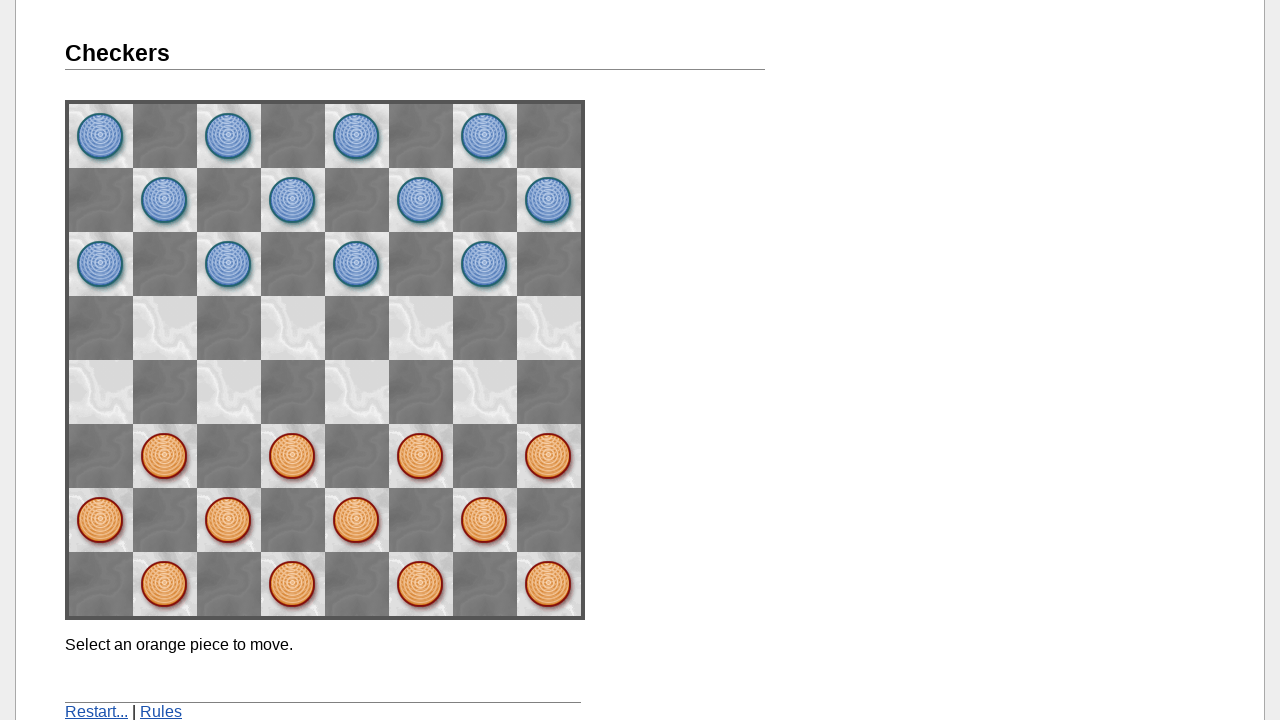

Verified game restarted successfully with all pieces in correct positions
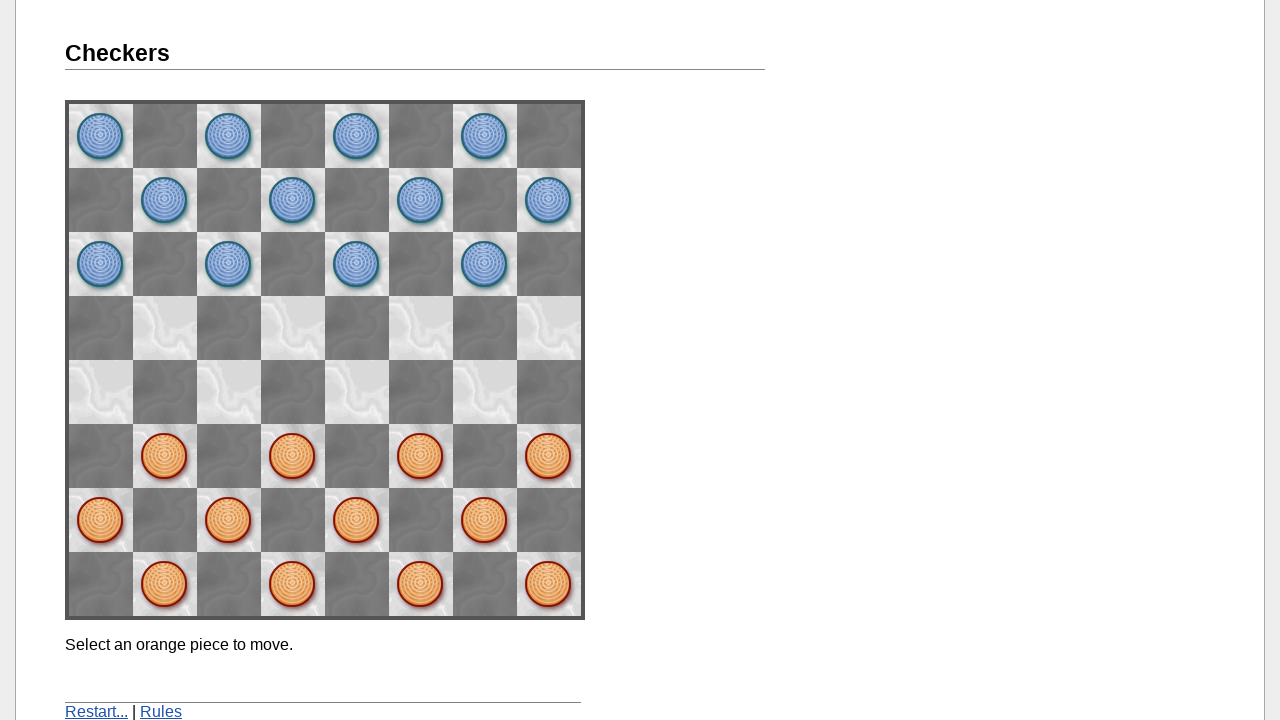

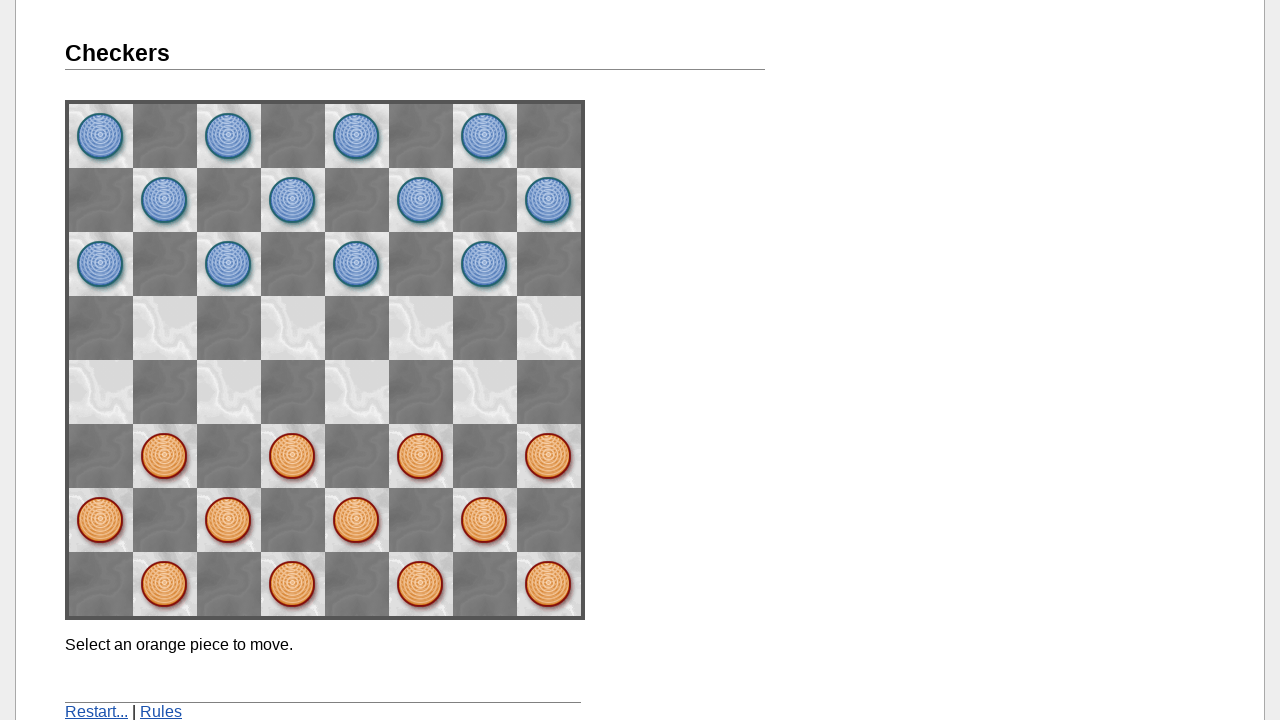